Navigates to the Testing Therapy website homepage

Starting URL: https://www.testingtherapy.com/

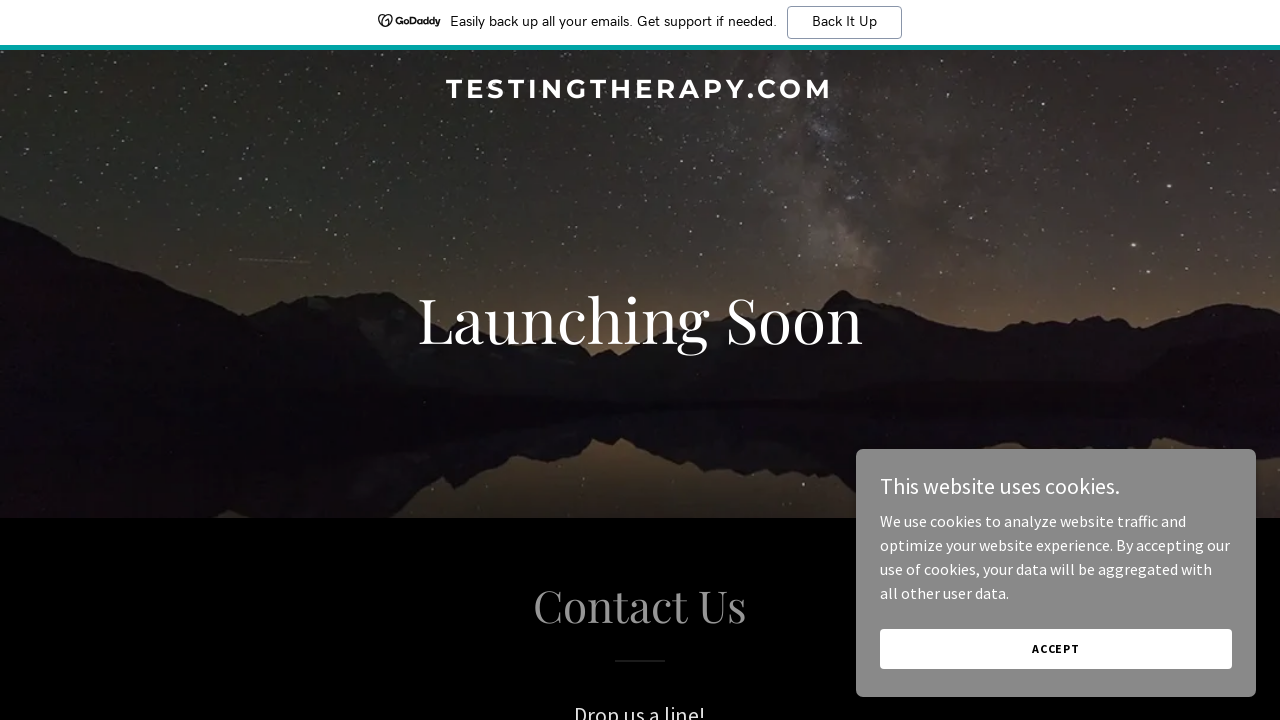

Navigated to Testing Therapy website homepage
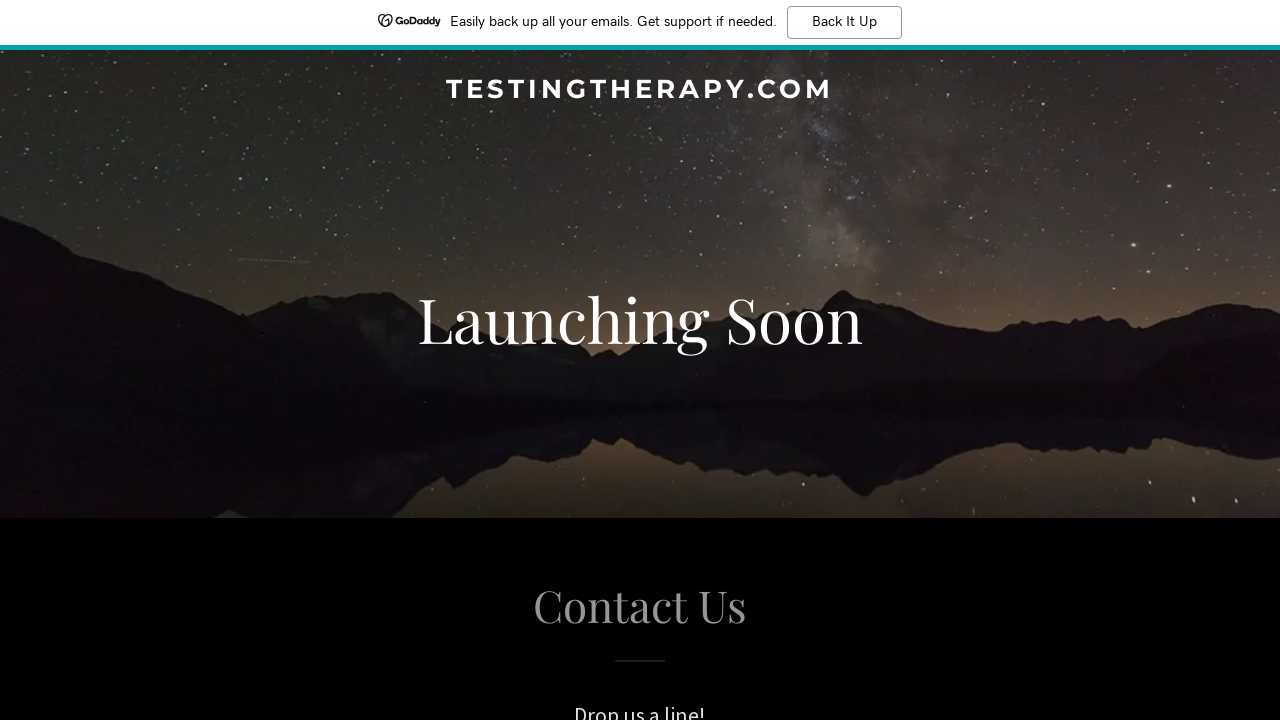

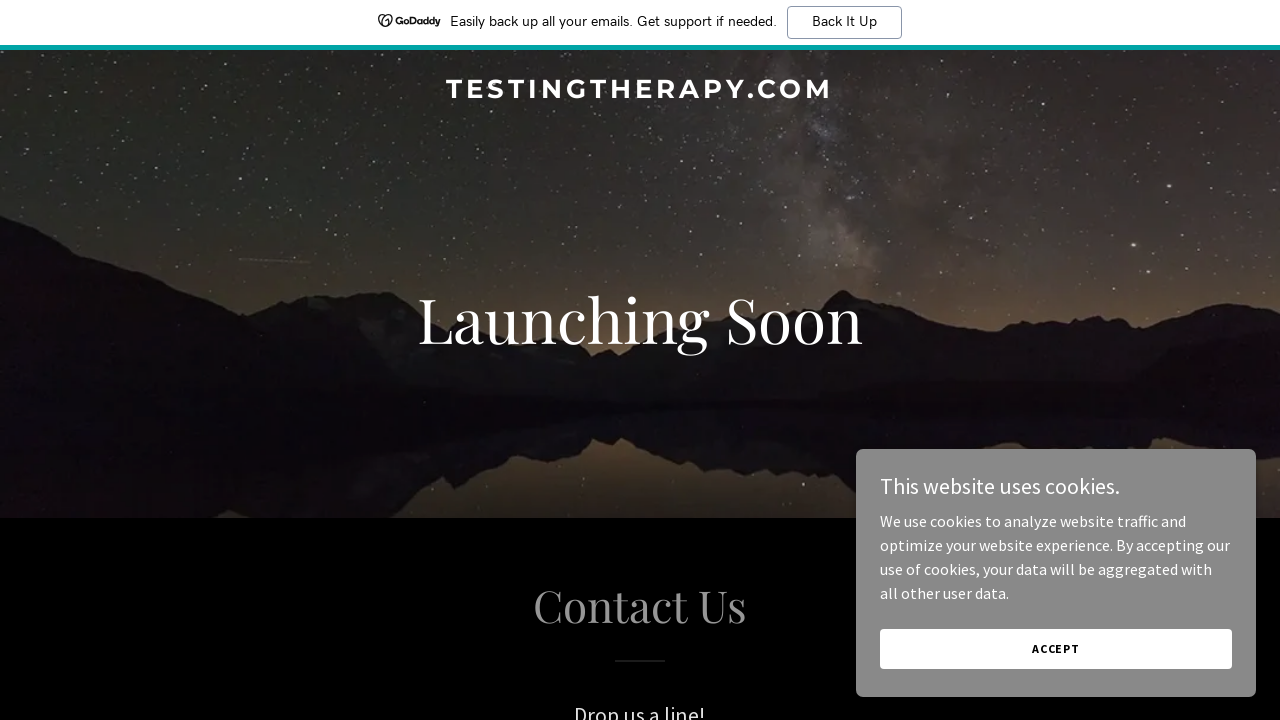